Waits for a price to reach $100, then books and solves a mathematical challenge by calculating and entering the result

Starting URL: http://suninjuly.github.io/explicit_wait2.html

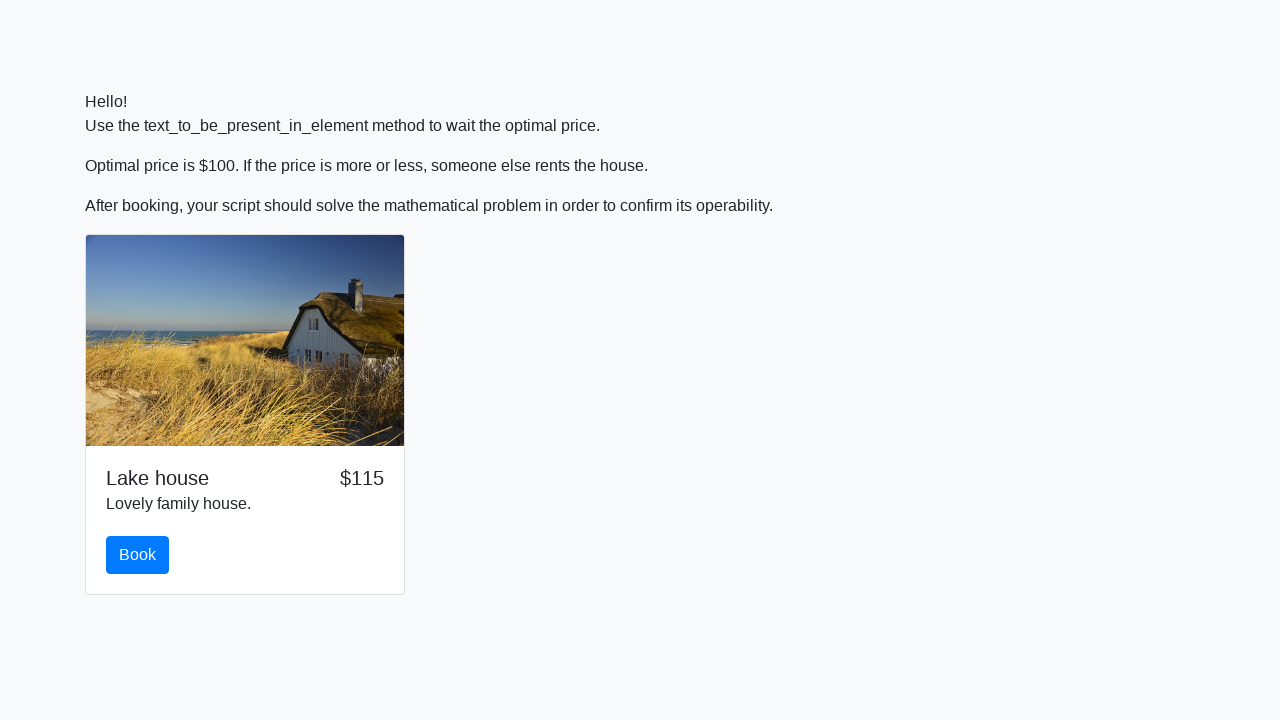

Waited for price to reach $100
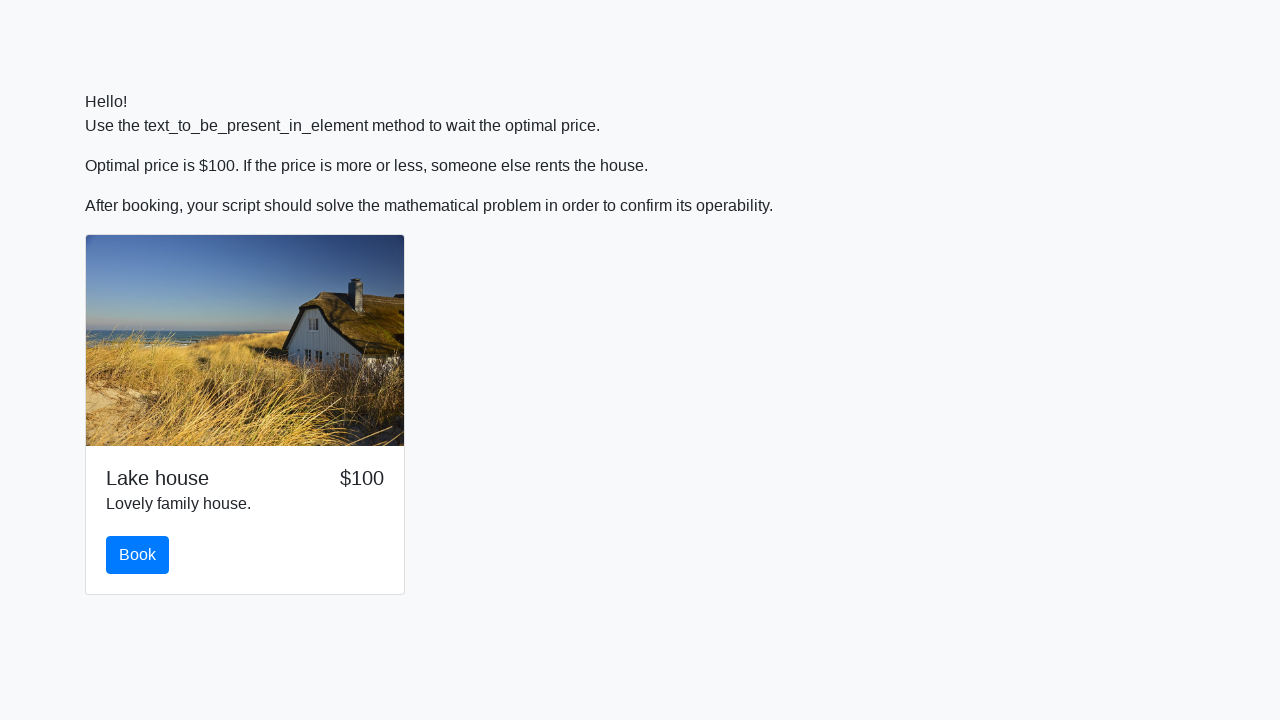

Clicked book button at (138, 555) on #book
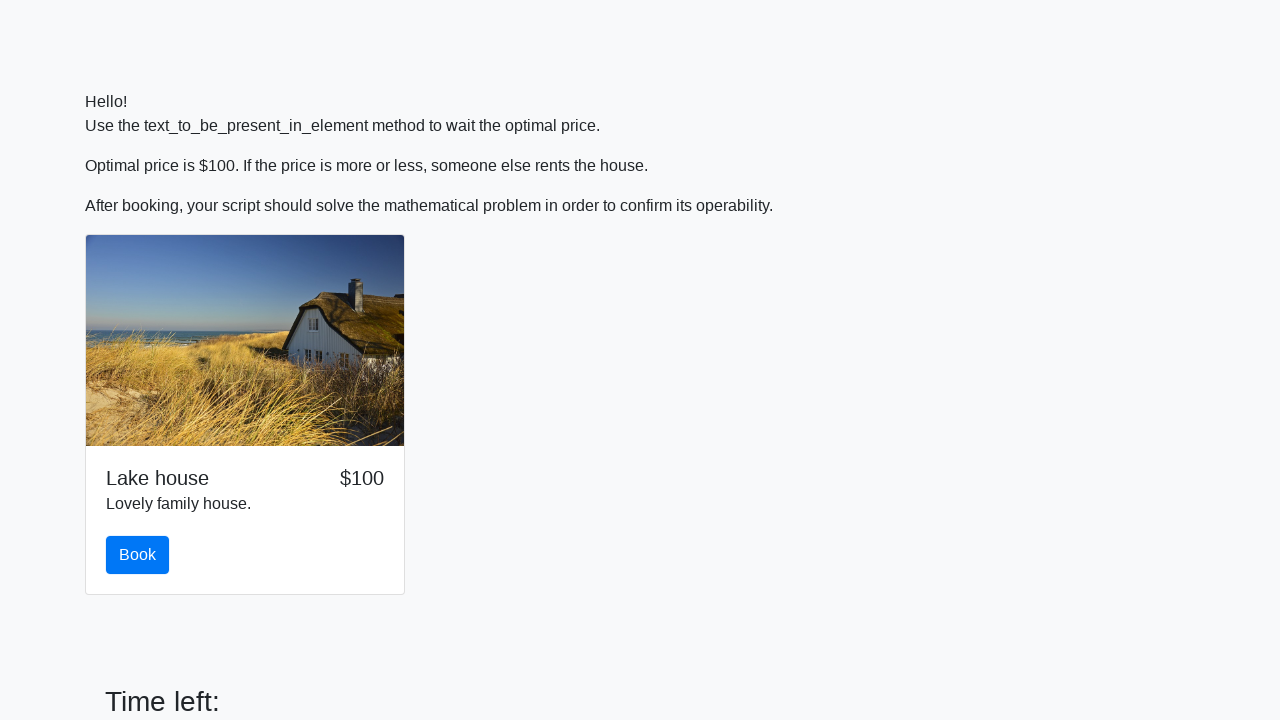

Retrieved input value from page
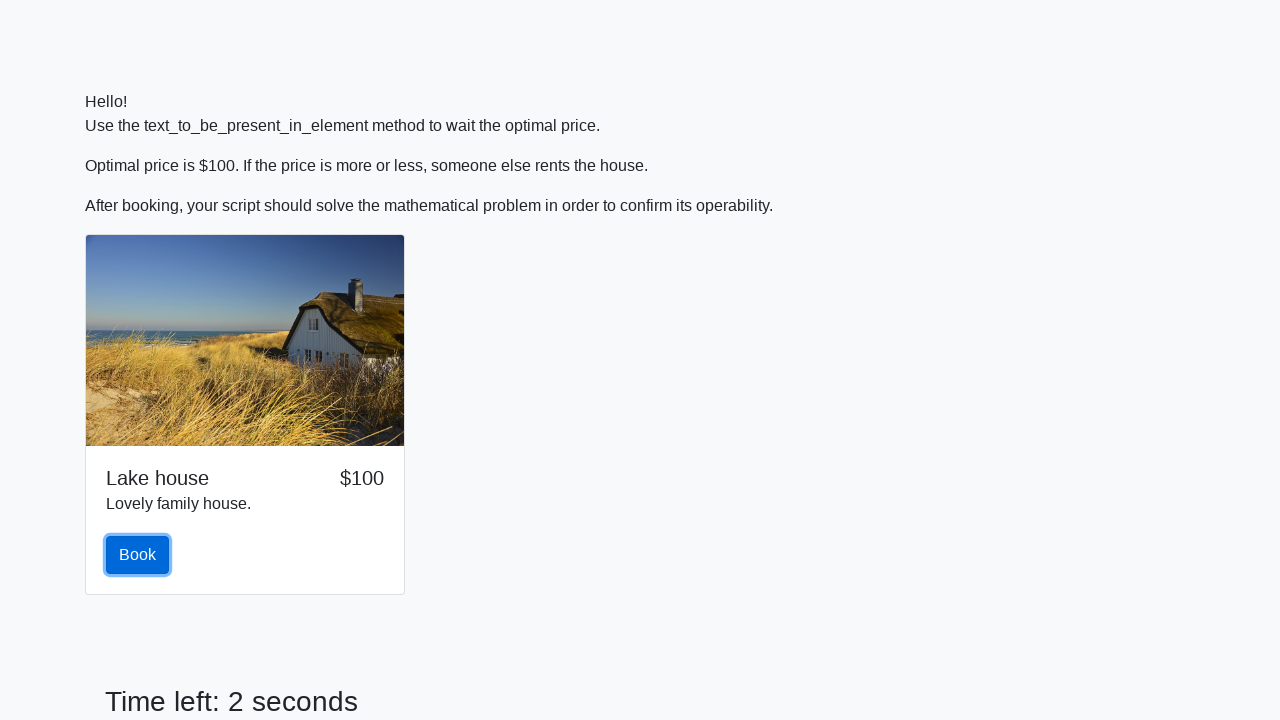

Calculated mathematical result: log(abs(12*sin(726))) = 1.2399766063569495
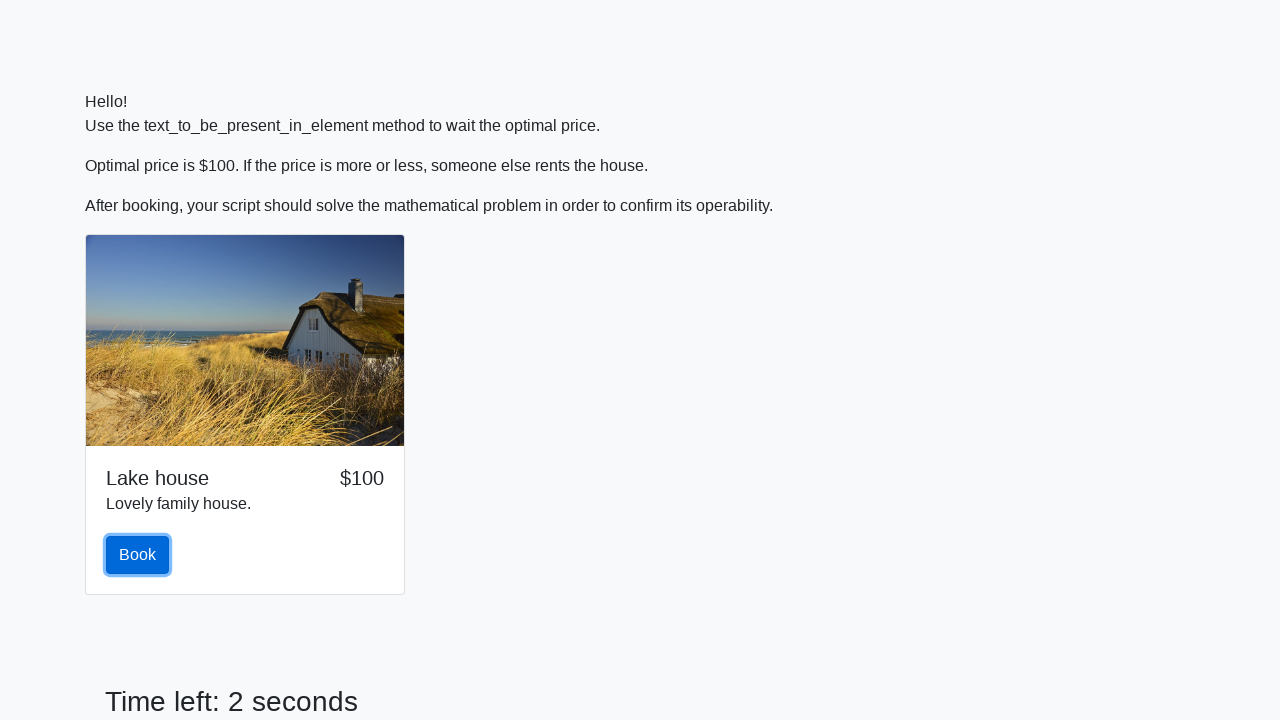

Entered calculated answer '1.2399766063569495' in answer field on #answer
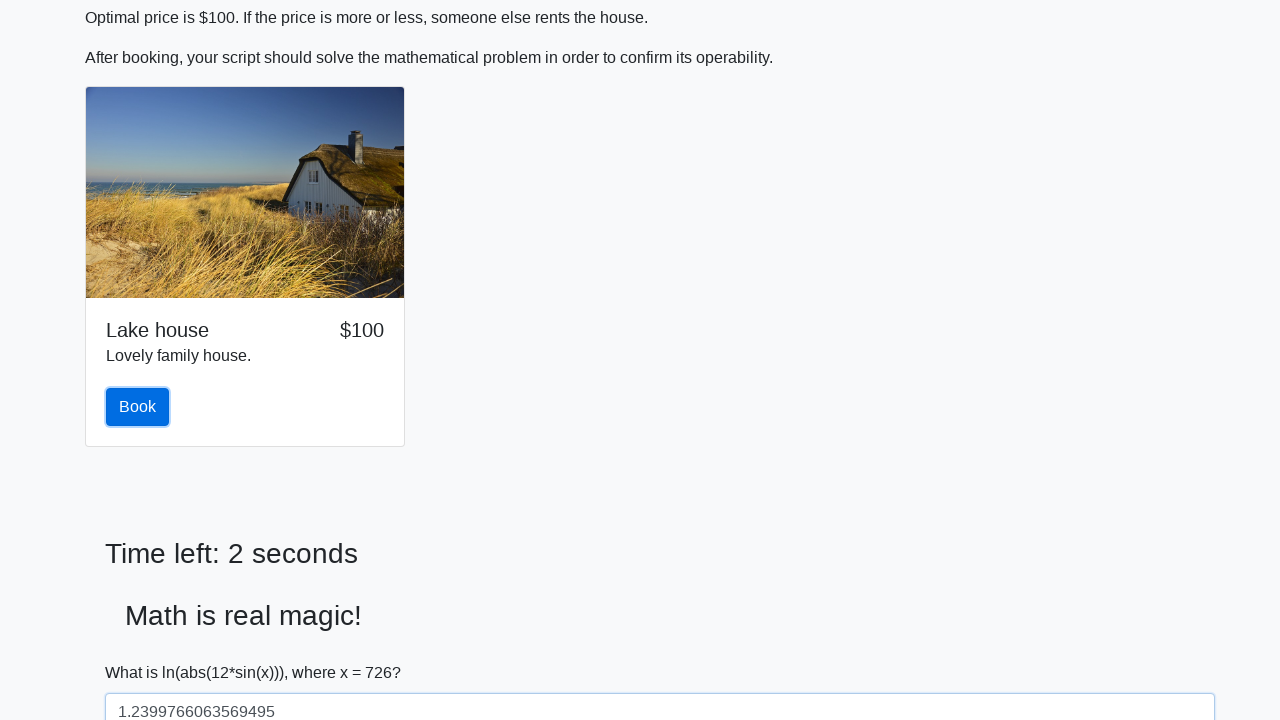

Clicked solve button to submit answer at (143, 651) on #solve
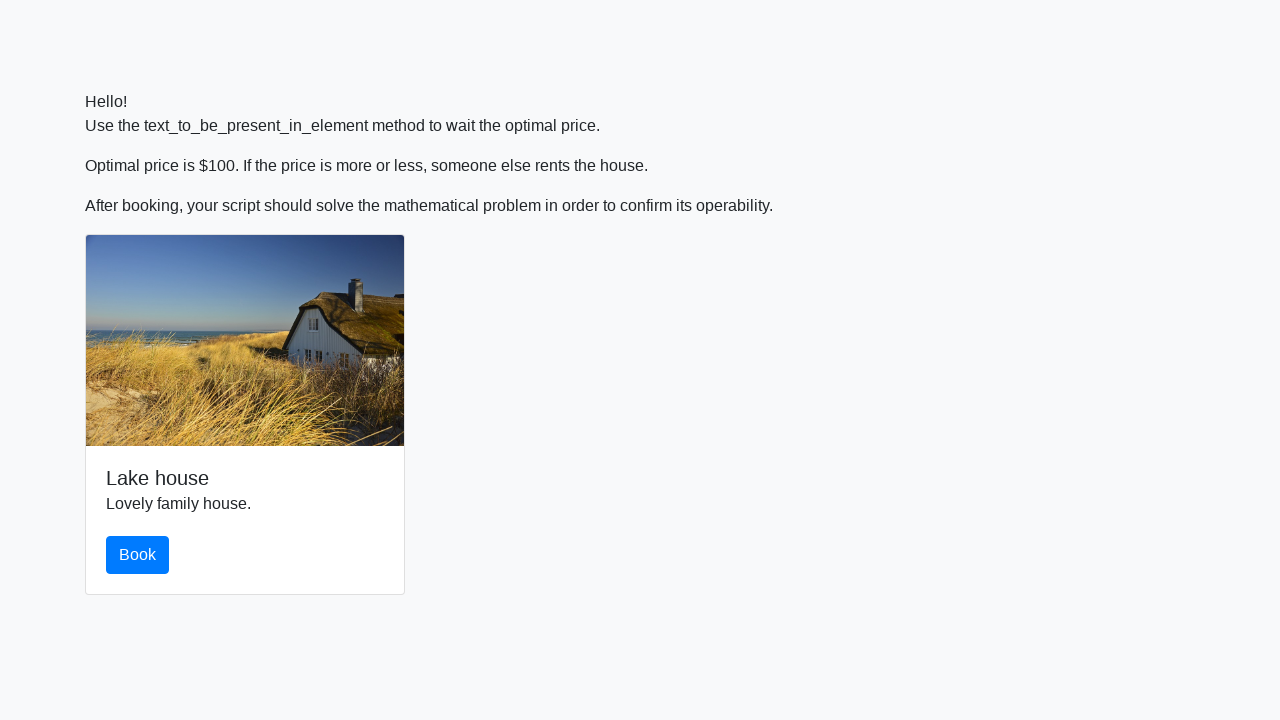

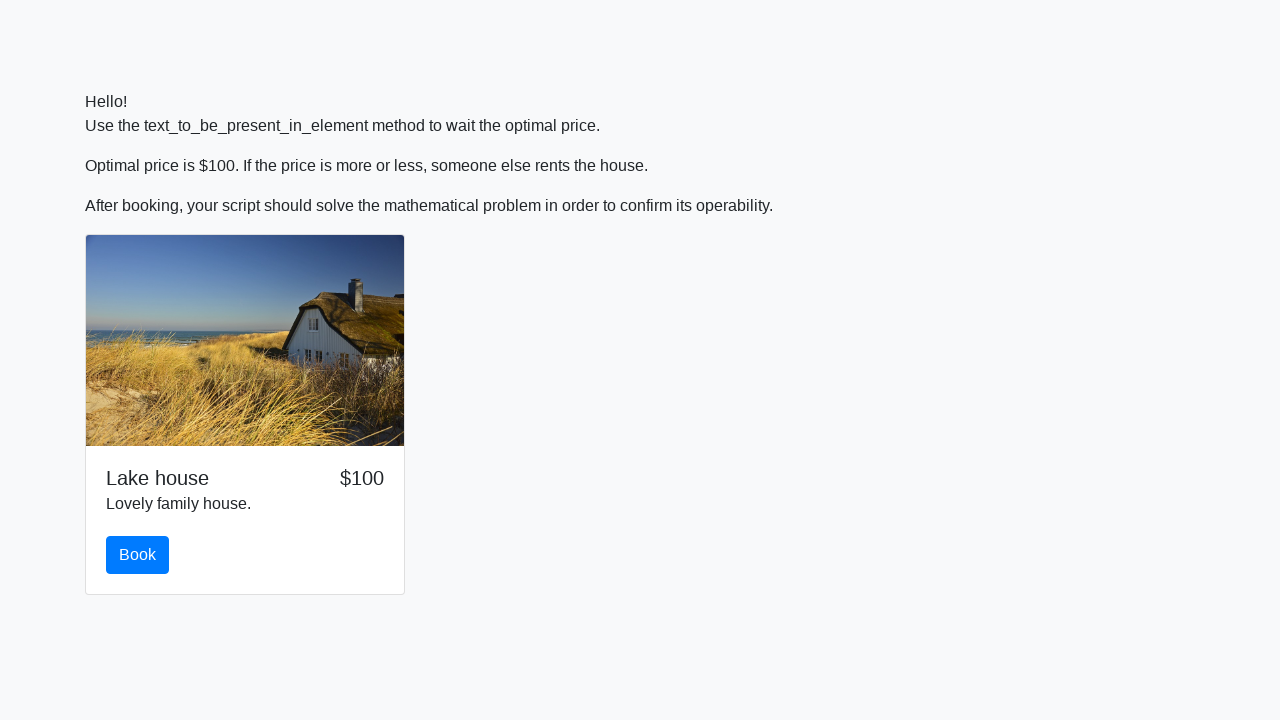